Tests clicking a button with a specific CSS class by finding and clicking the blue primary button on the page

Starting URL: http://uitestingplayground.com/classattr

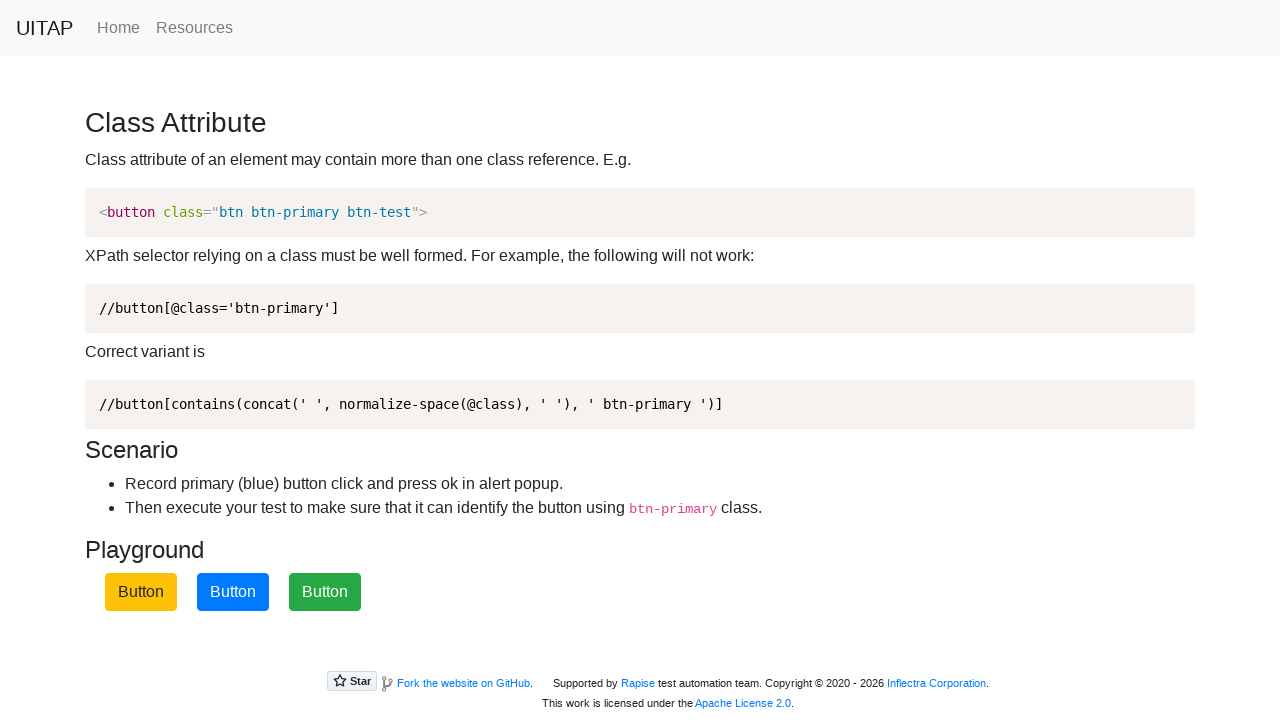

Clicked the blue primary button with btn-primary CSS class at (233, 592) on xpath=//button[contains(@class, 'btn-primary')]
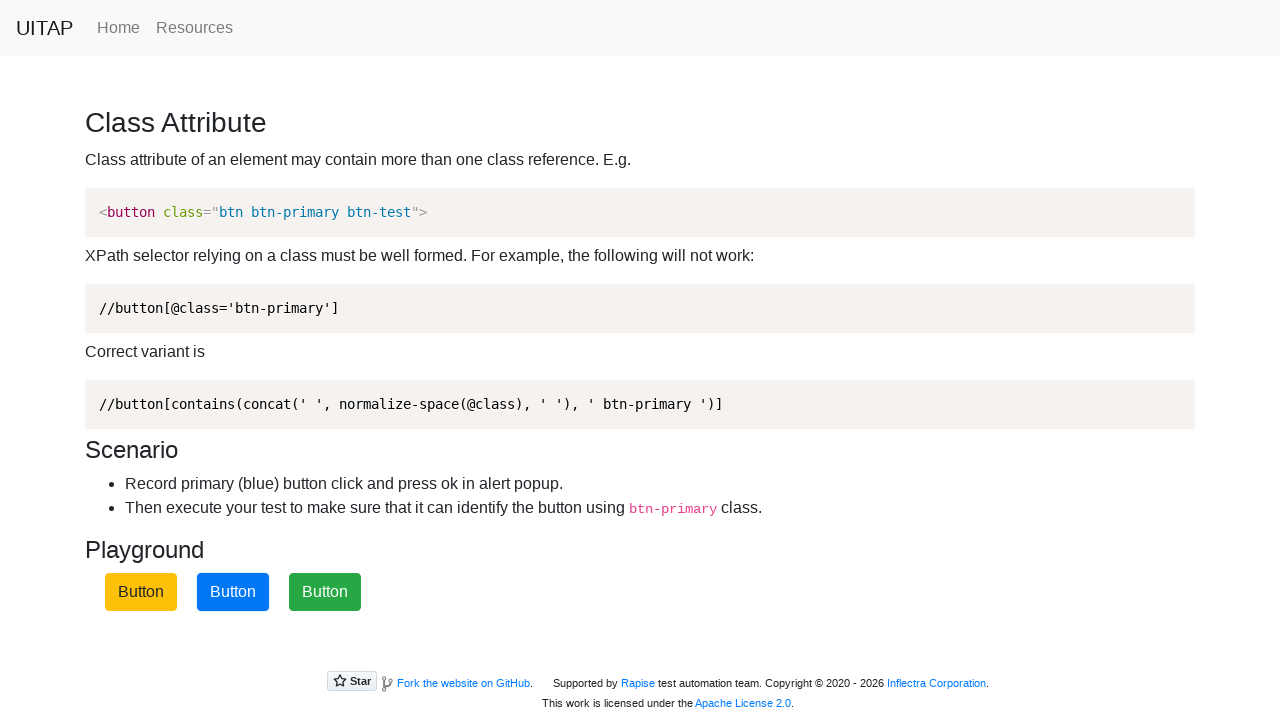

Set up dialog handler to accept alerts
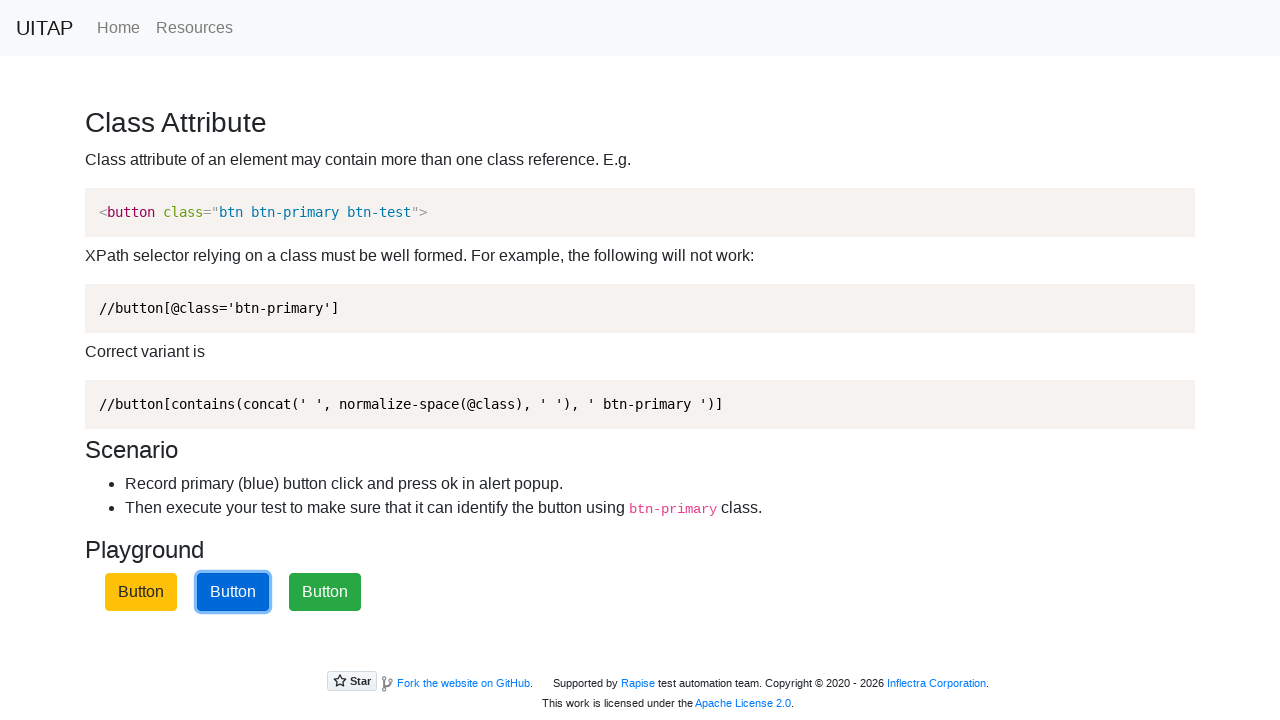

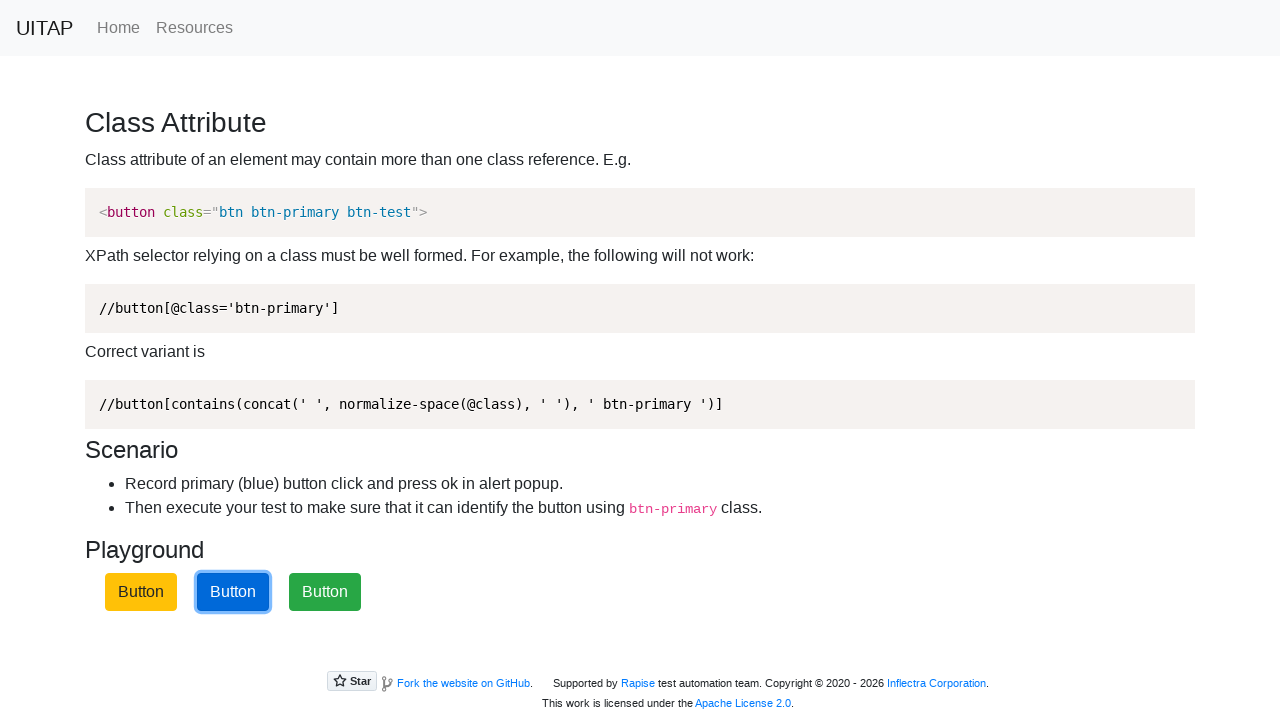